Clicks on JS Data Structures and Algorithm book and verifies the page title

Starting URL: https://practice.automationtesting.in/shop/

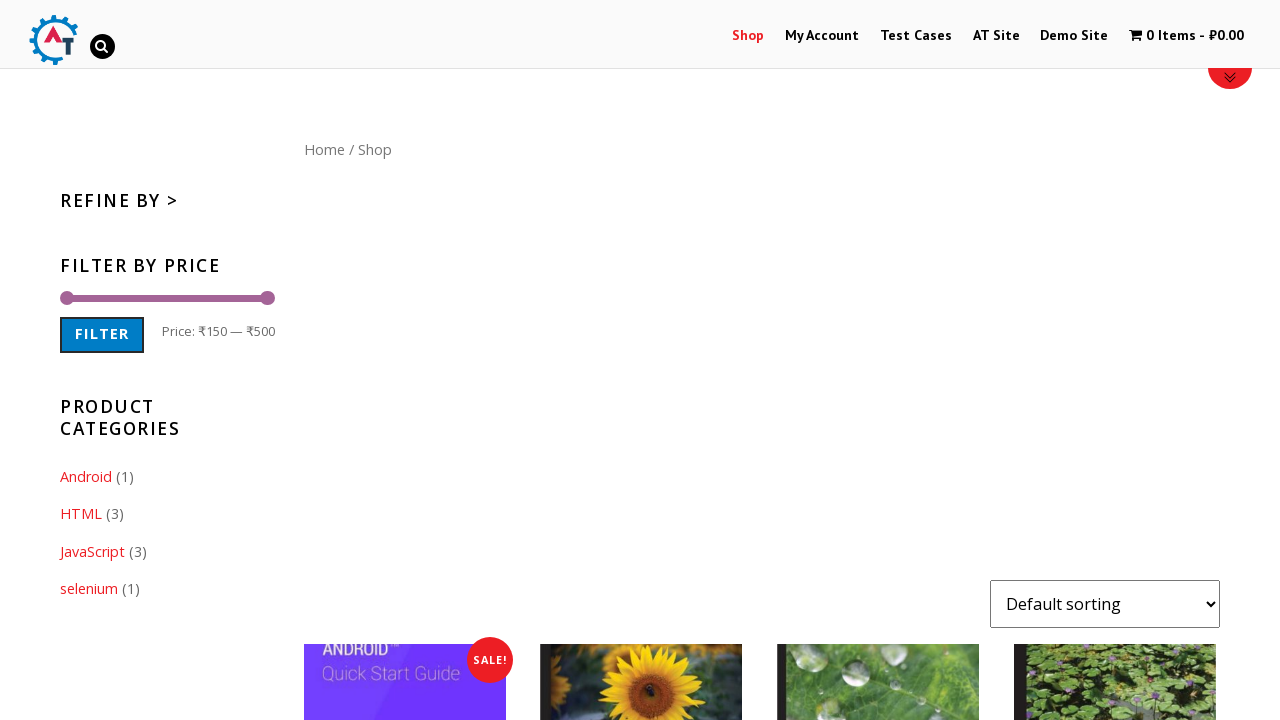

Clicked on JS Data Structures and Algorithm book at (878, 222) on //*[@id="content"]/ul/li[5]/a[1]
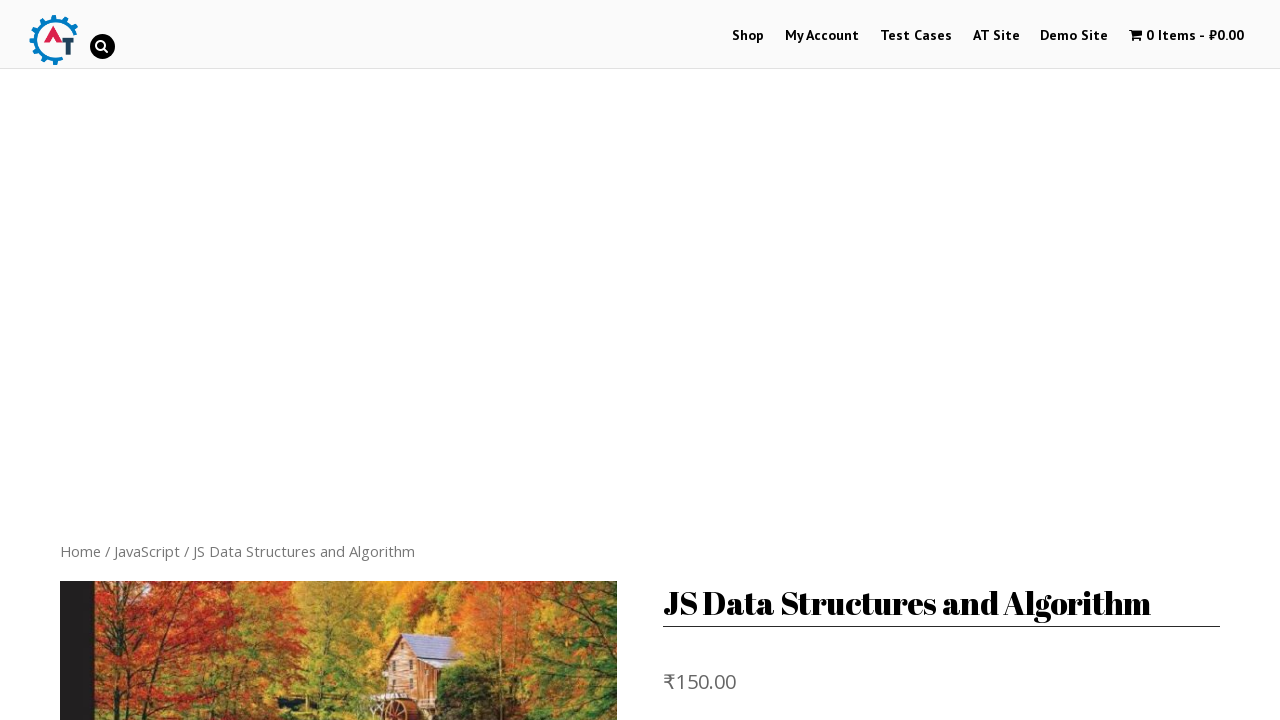

Retrieved page title
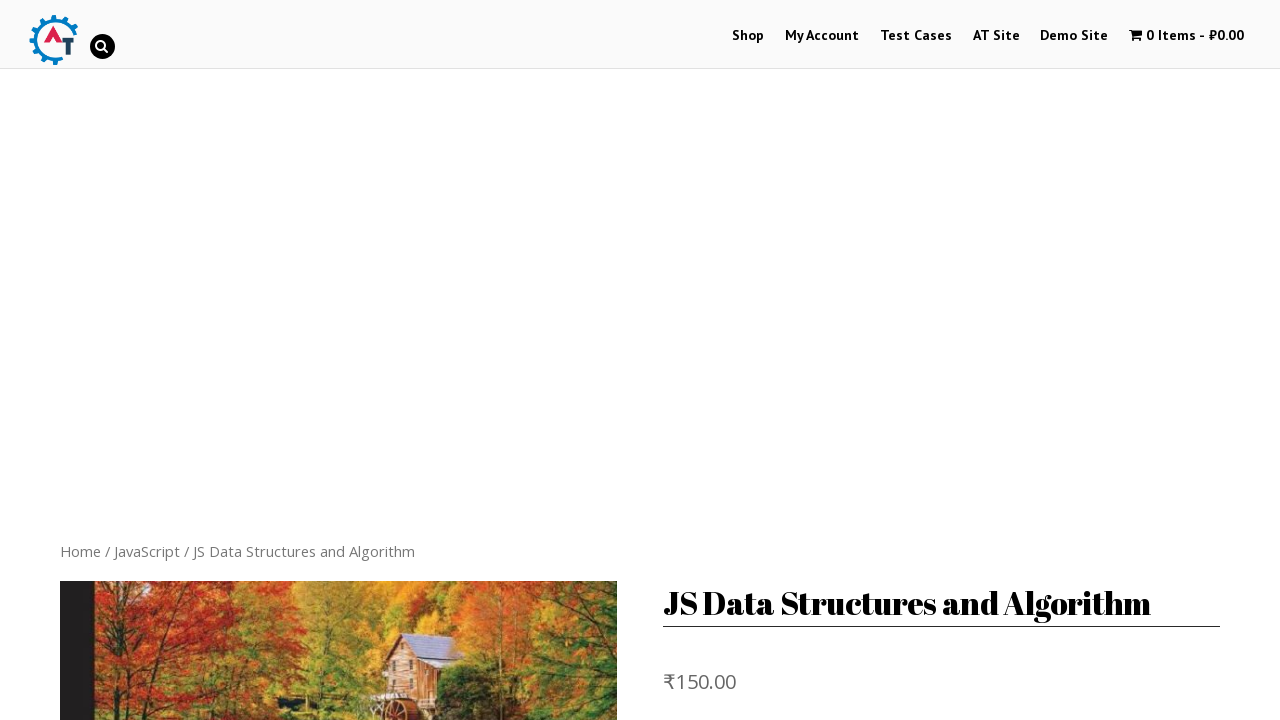

Verified page title contains 'JS Data Structures' - actual title: 'JS Data Structures and Algorithm – Automation Practice Site'
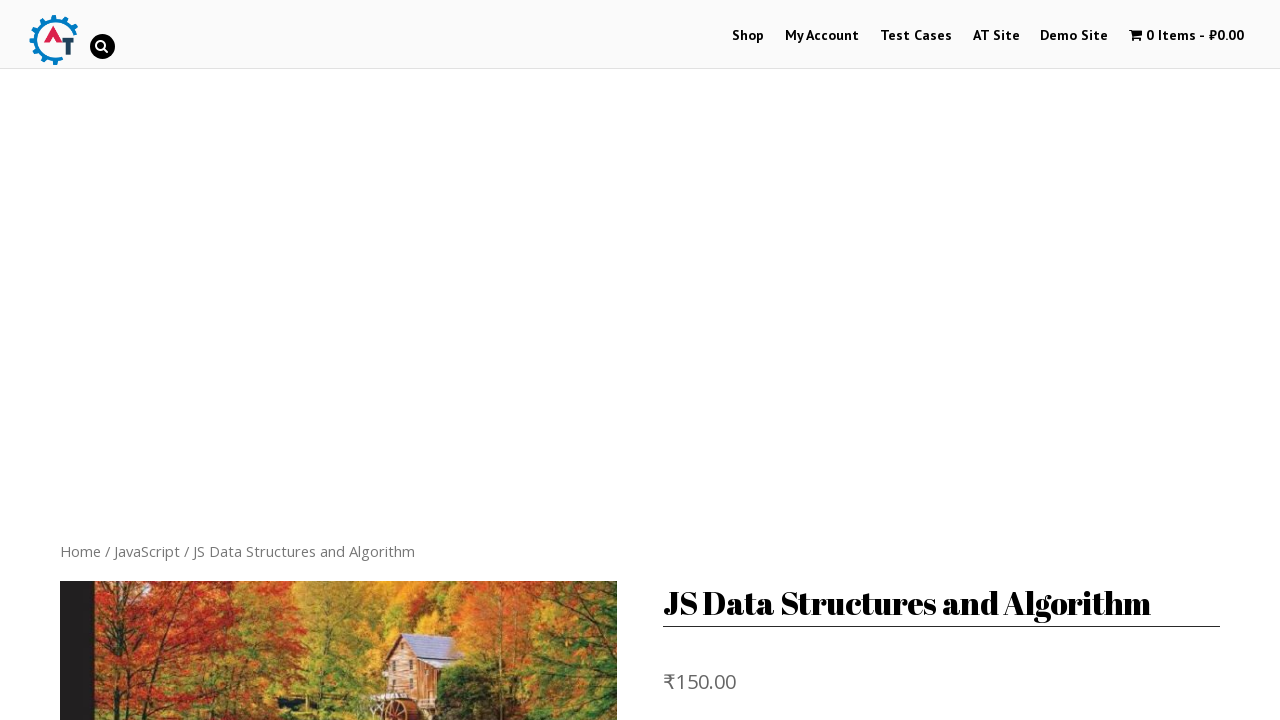

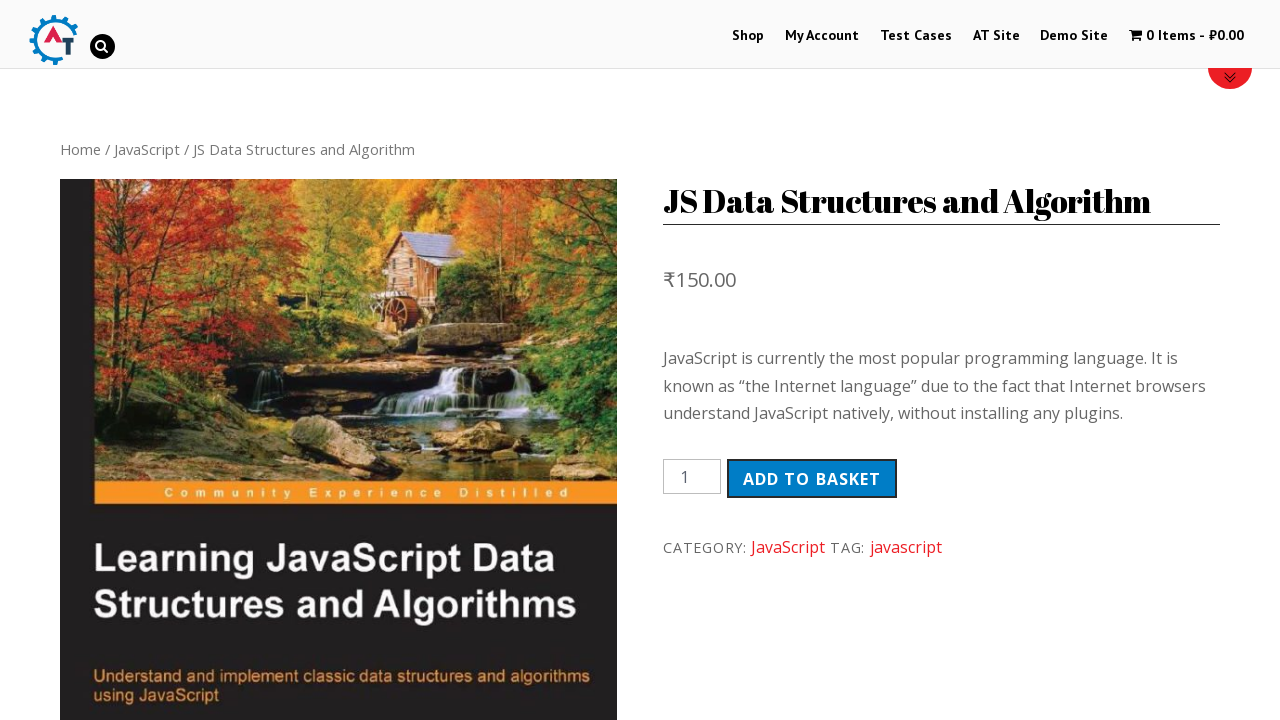